Tests deleting a task from a todo list application by first adding a task and then removing it

Starting URL: https://todolist.james.am/#/

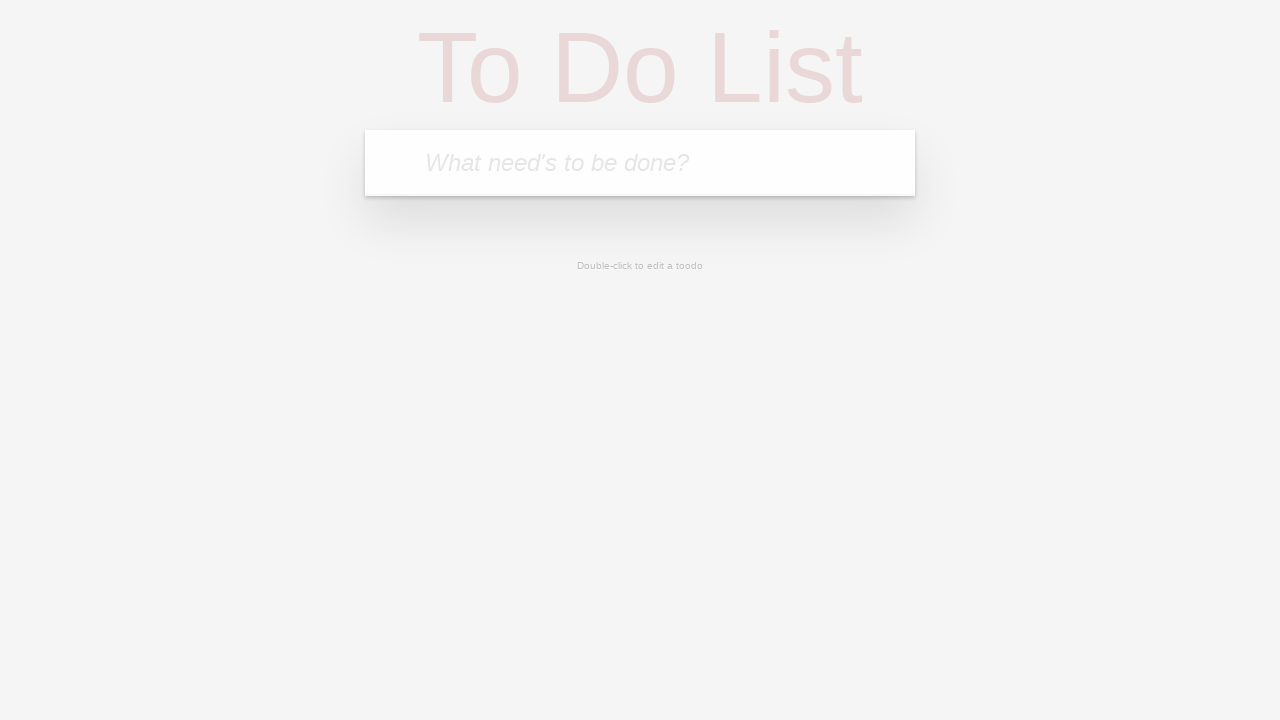

Waited for todo app input field to load
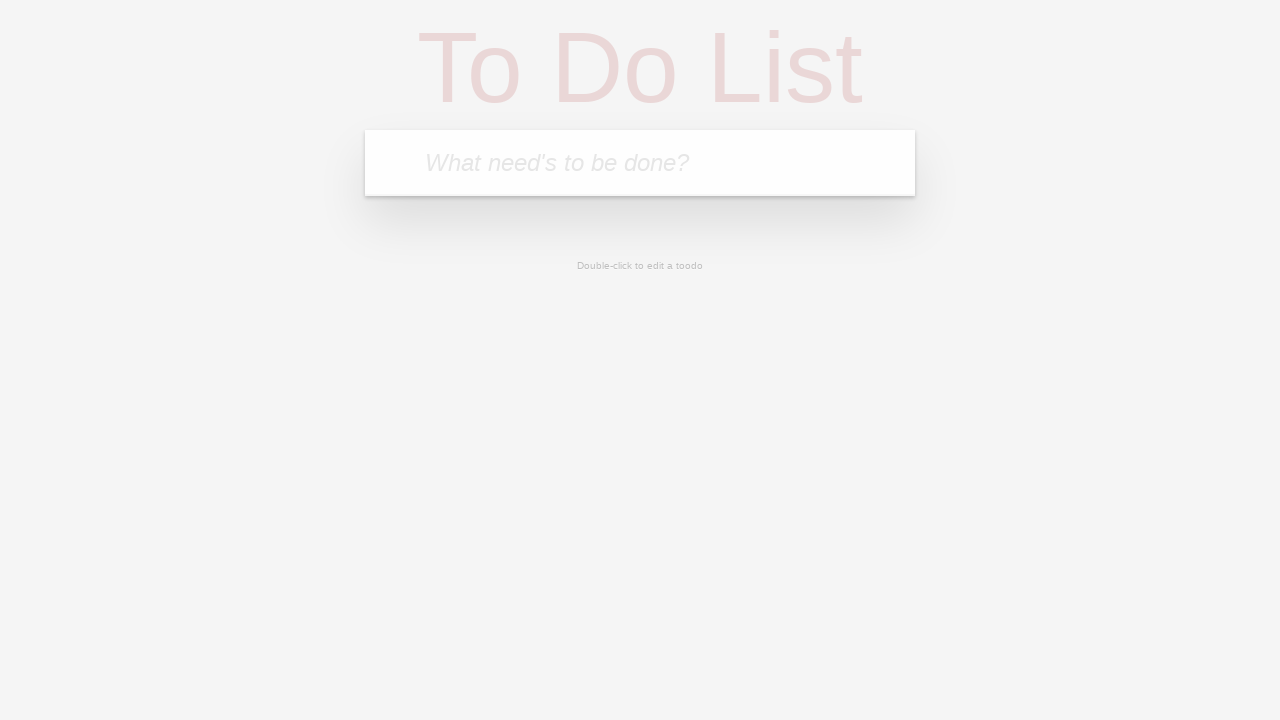

Filled new todo input with 'Buy groceries' on input.new-todo
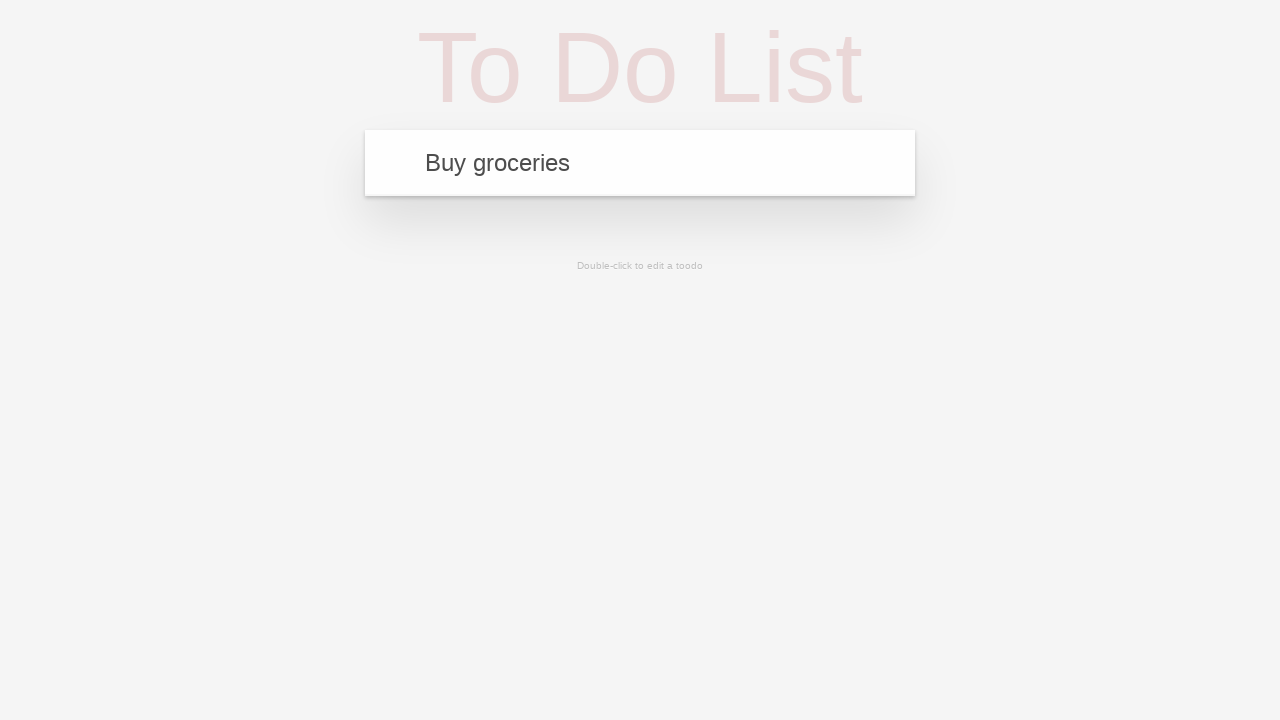

Pressed Enter to add the task on input.new-todo
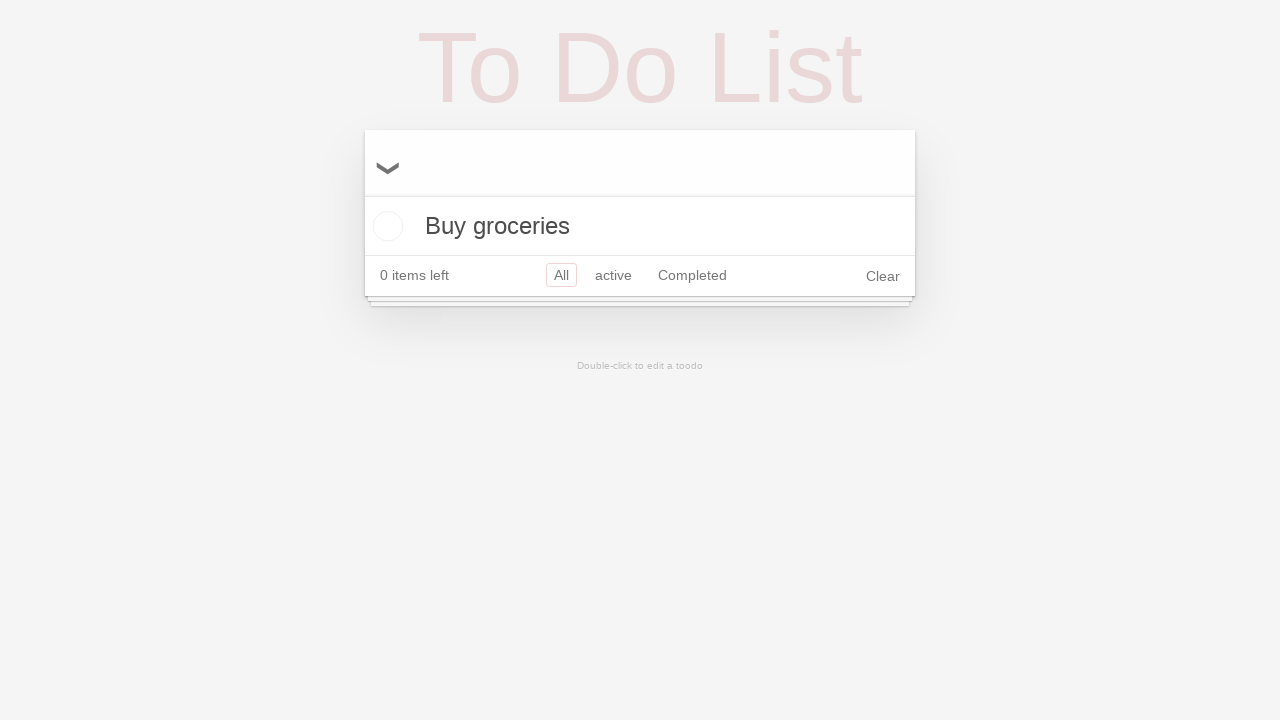

Task appeared in the todo list
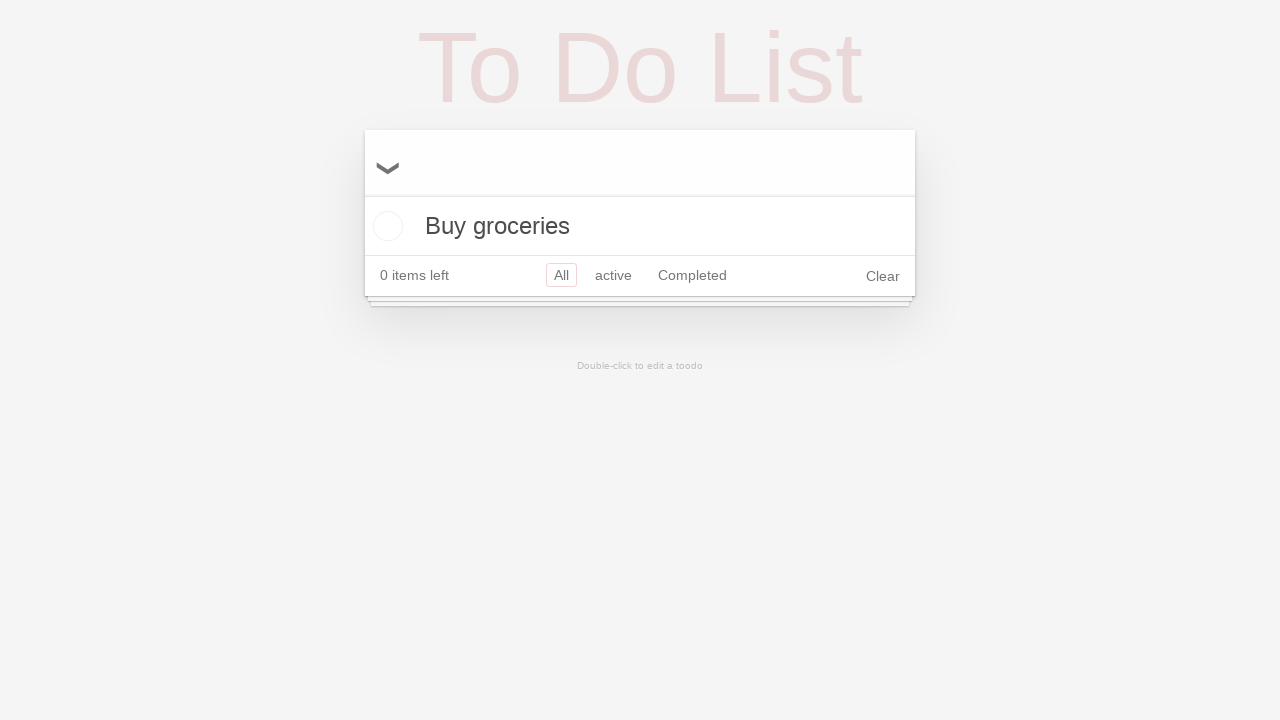

Hovered over task to reveal delete button at (640, 226) on .todo-list li
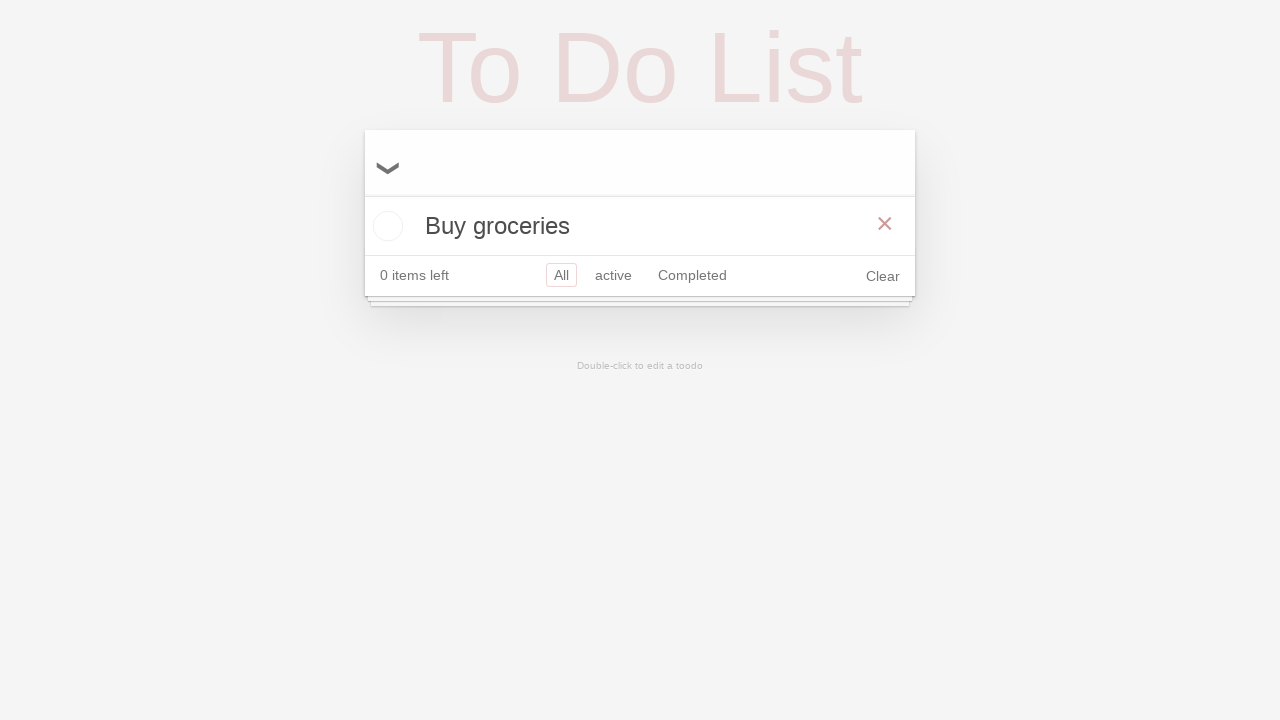

Clicked delete button to remove the task at (885, 224) on .todo-list li .destroy
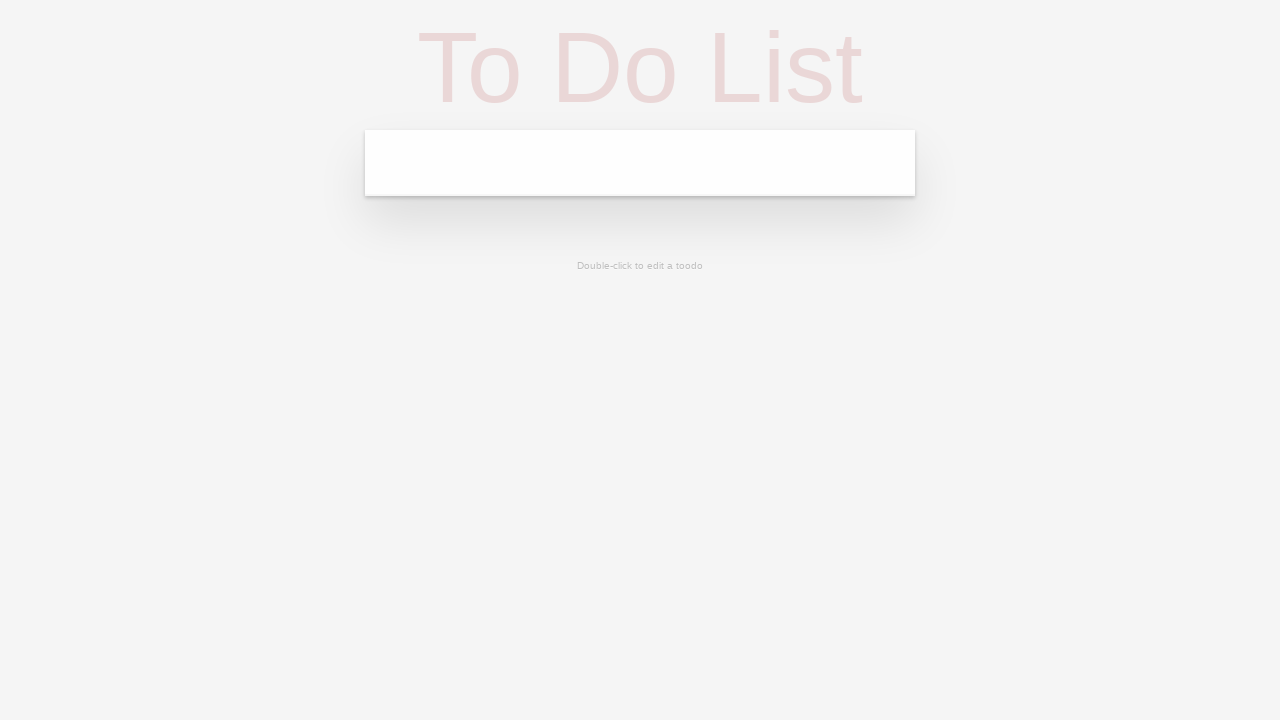

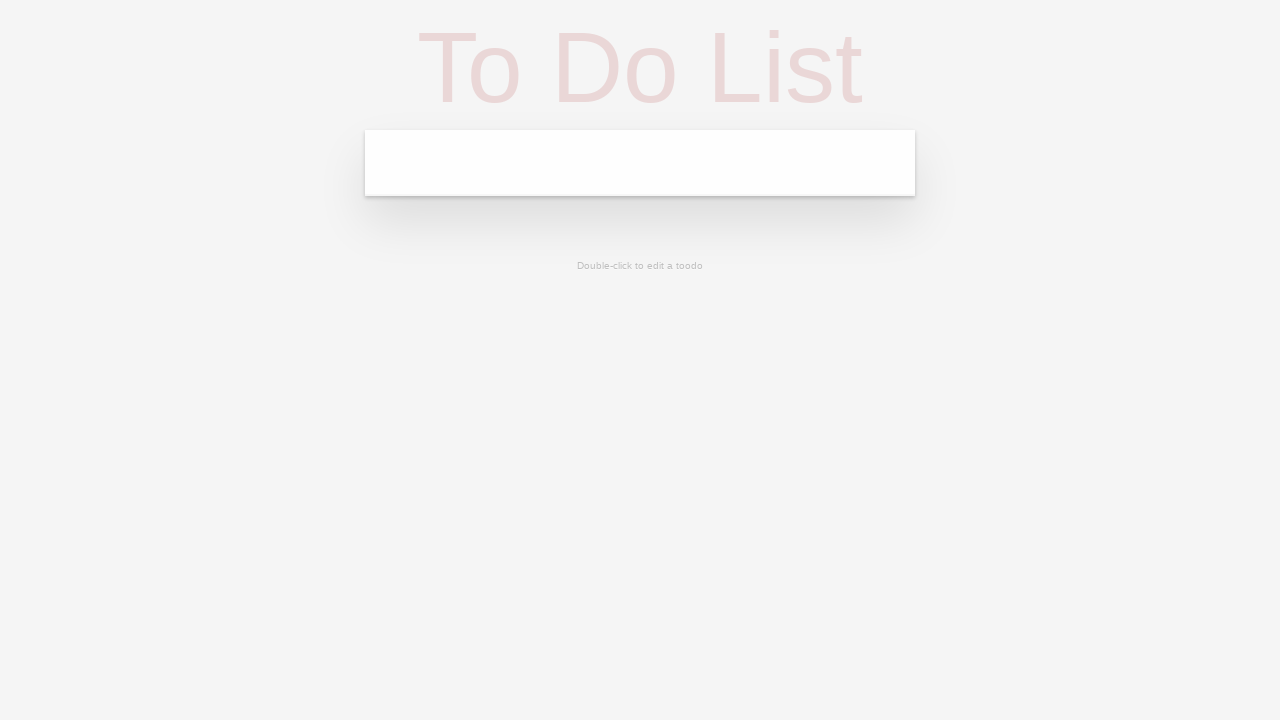